Tests drag and drop functionality on jQuery UI demo page by dragging a draggable element and dropping it onto a droppable target within an iframe

Starting URL: https://jqueryui.com/droppable/

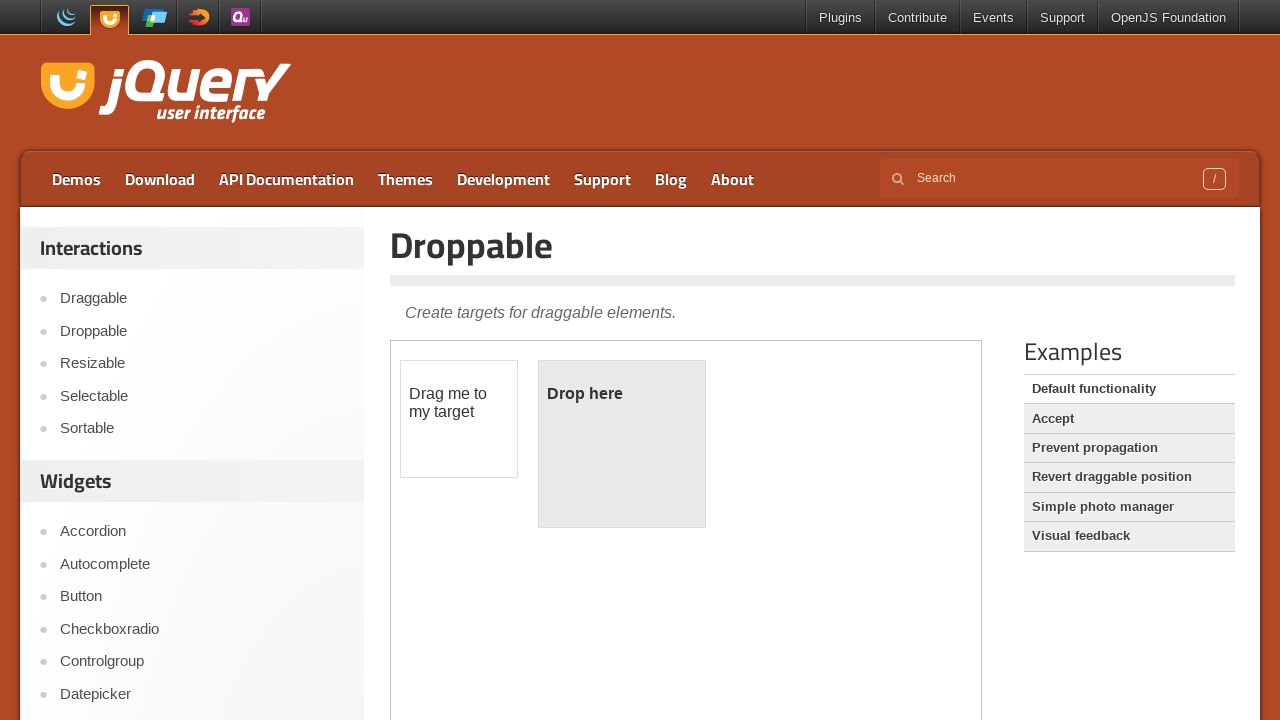

Located the demo iframe containing drag and drop elements
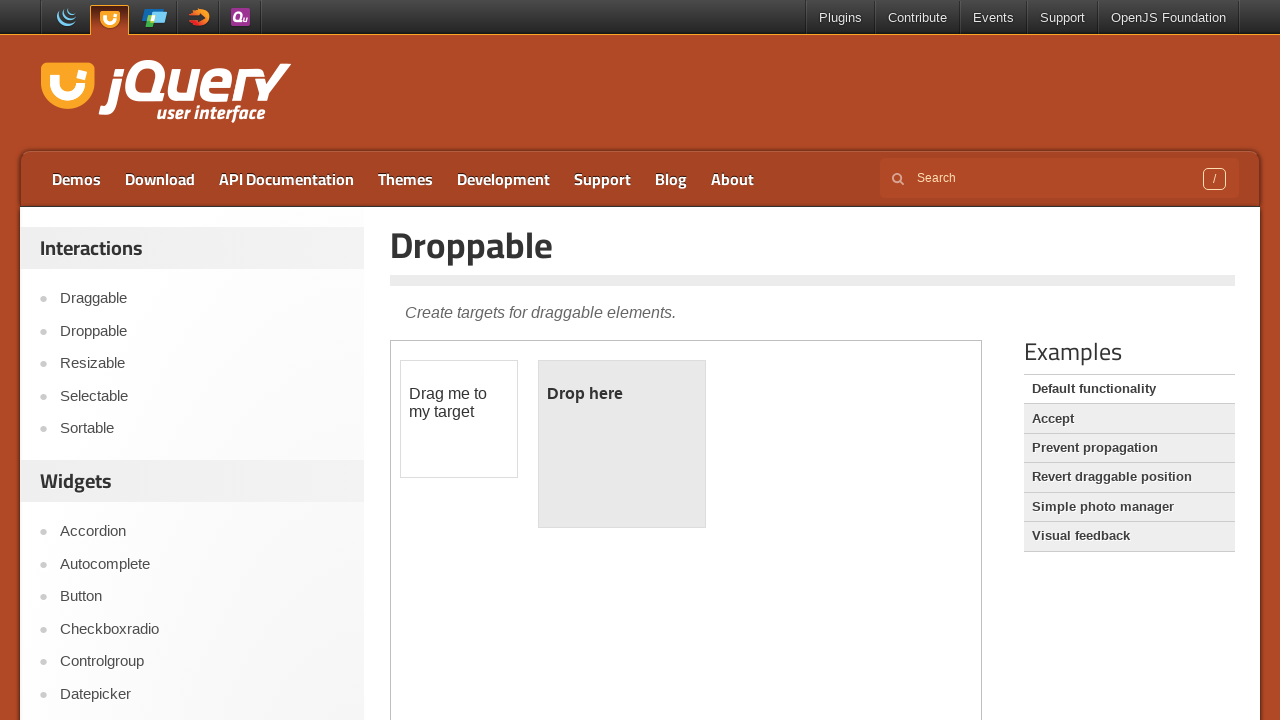

Located the draggable element with ID 'draggable' within the iframe
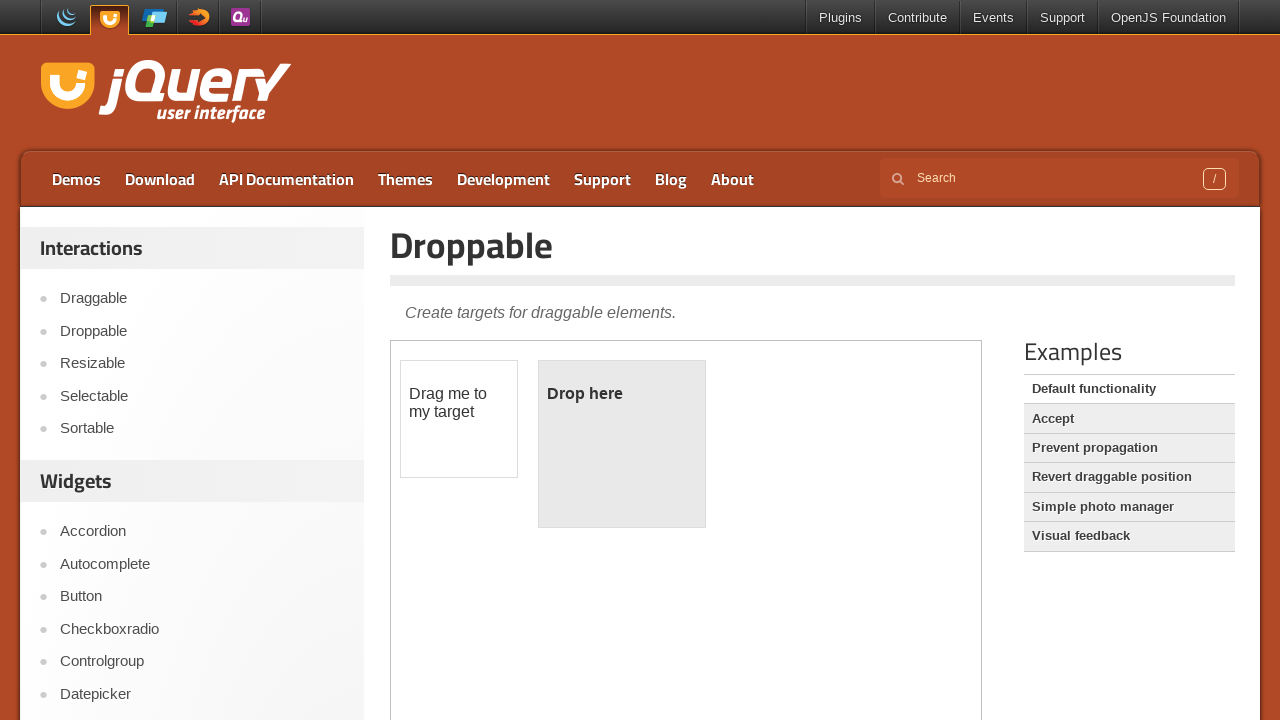

Located the droppable target element with ID 'droppable' within the iframe
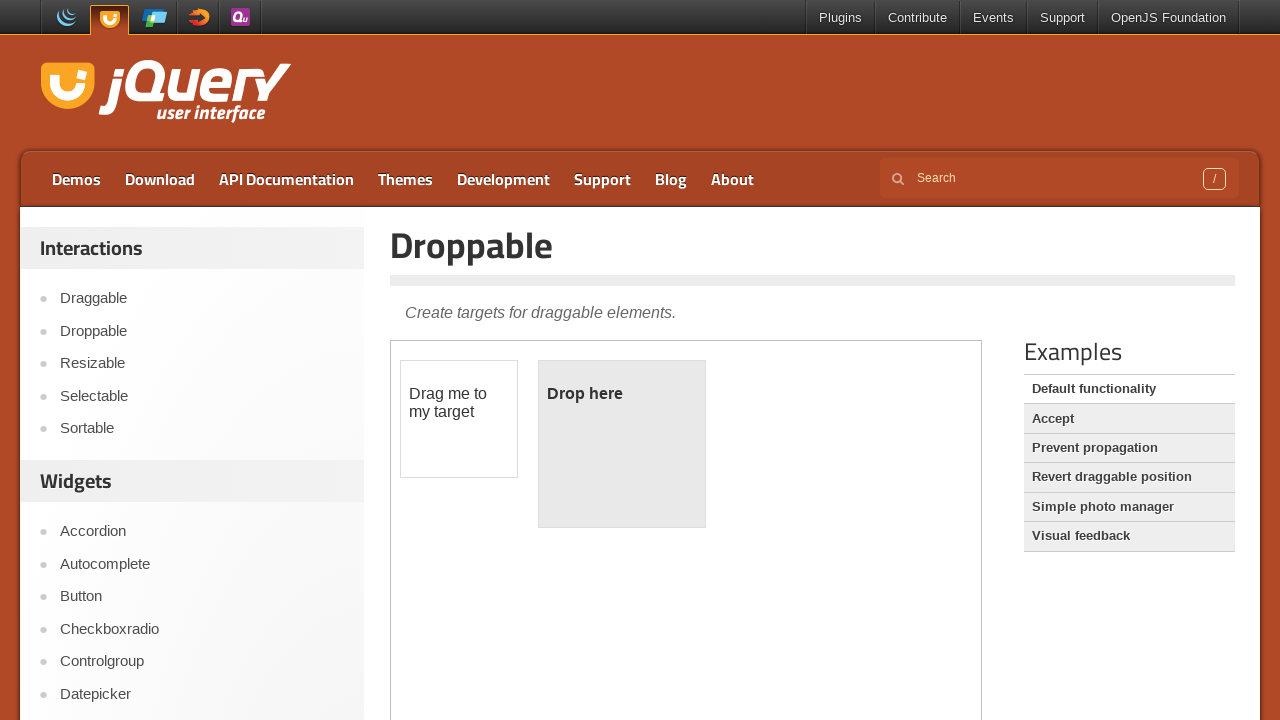

Dragged the draggable element and dropped it onto the droppable target at (622, 444)
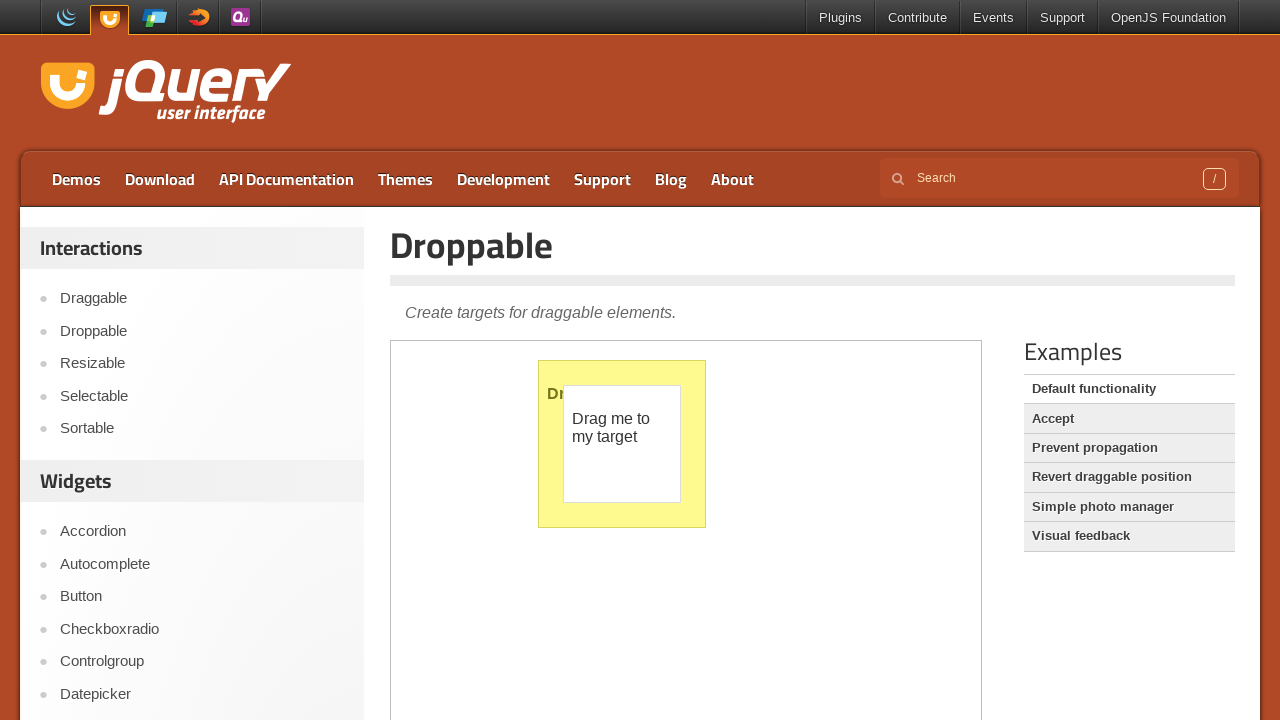

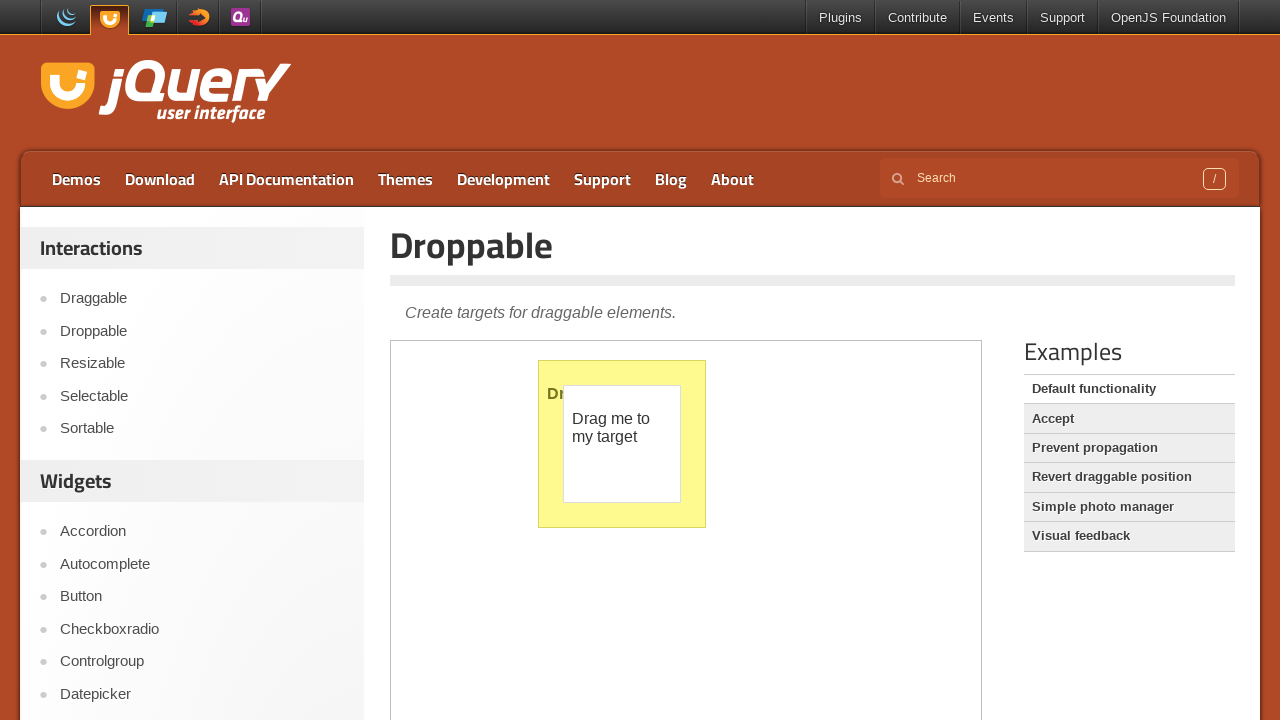